Tests JavaScript prompt alert handling by clicking a button to trigger a prompt, entering text into the prompt, accepting it, and verifying the result message

Starting URL: https://the-internet.herokuapp.com/javascript_alerts

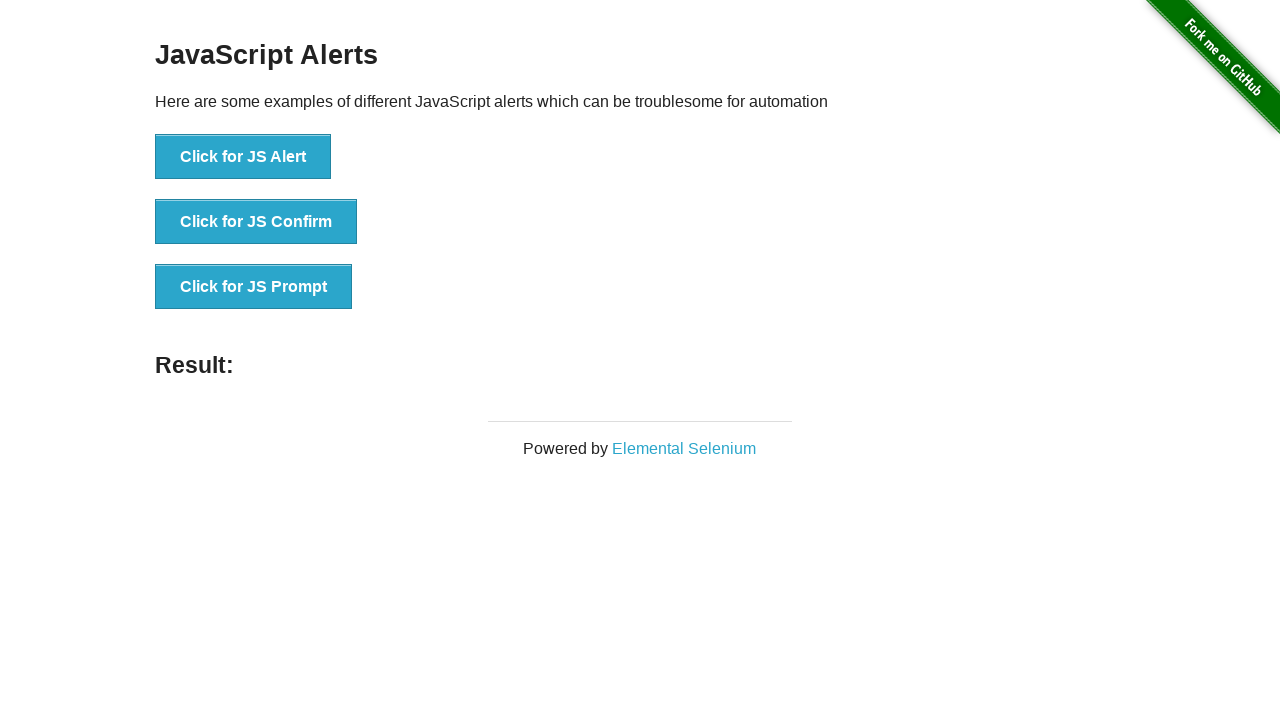

Clicked 'Click for JS Prompt' button to trigger prompt dialog at (254, 287) on xpath=//button[text()='Click for JS Prompt']
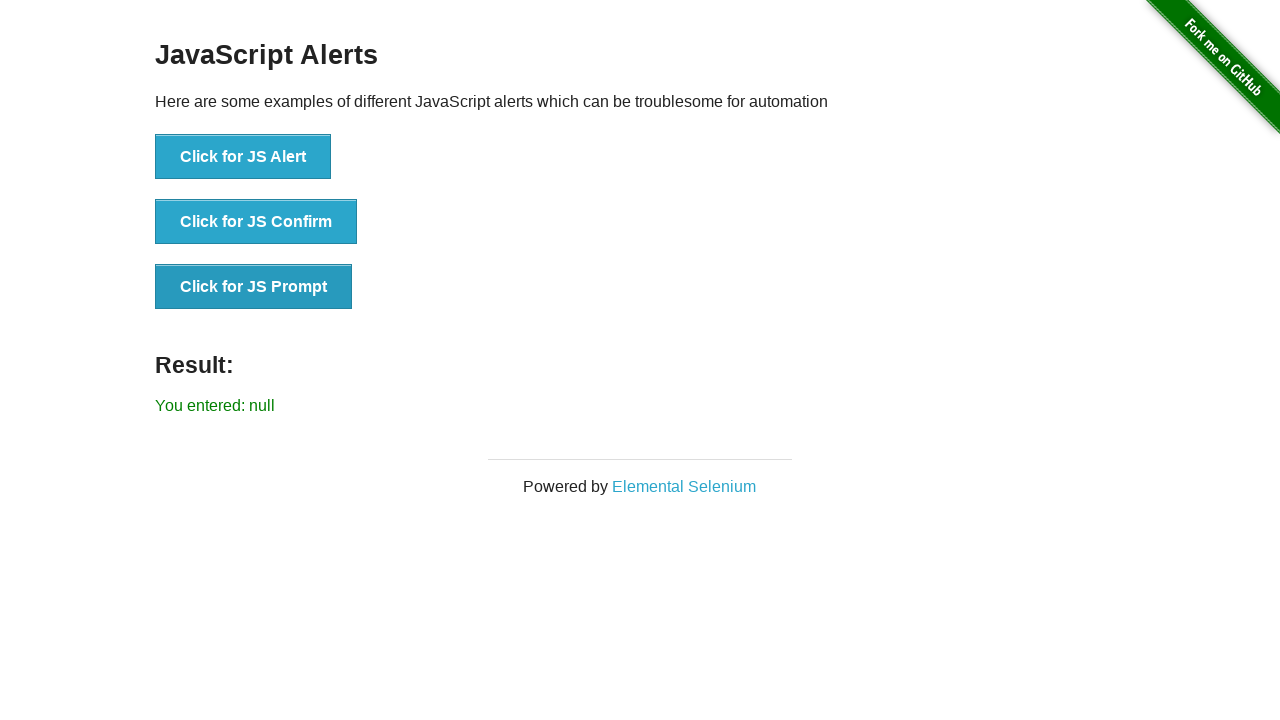

Set up dialog handler to accept prompt with text 'HI MY NAME IS MEEM'
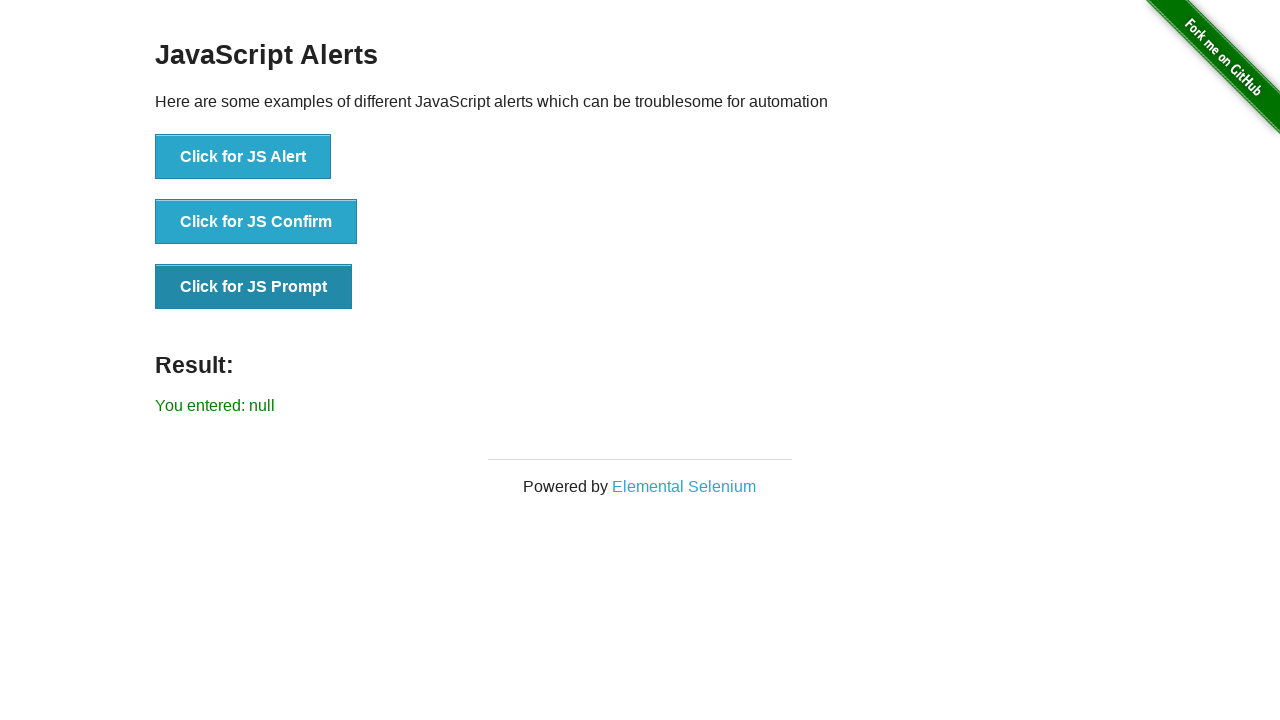

Re-clicked 'Click for JS Prompt' button to trigger prompt with handler active at (254, 287) on xpath=//button[text()='Click for JS Prompt']
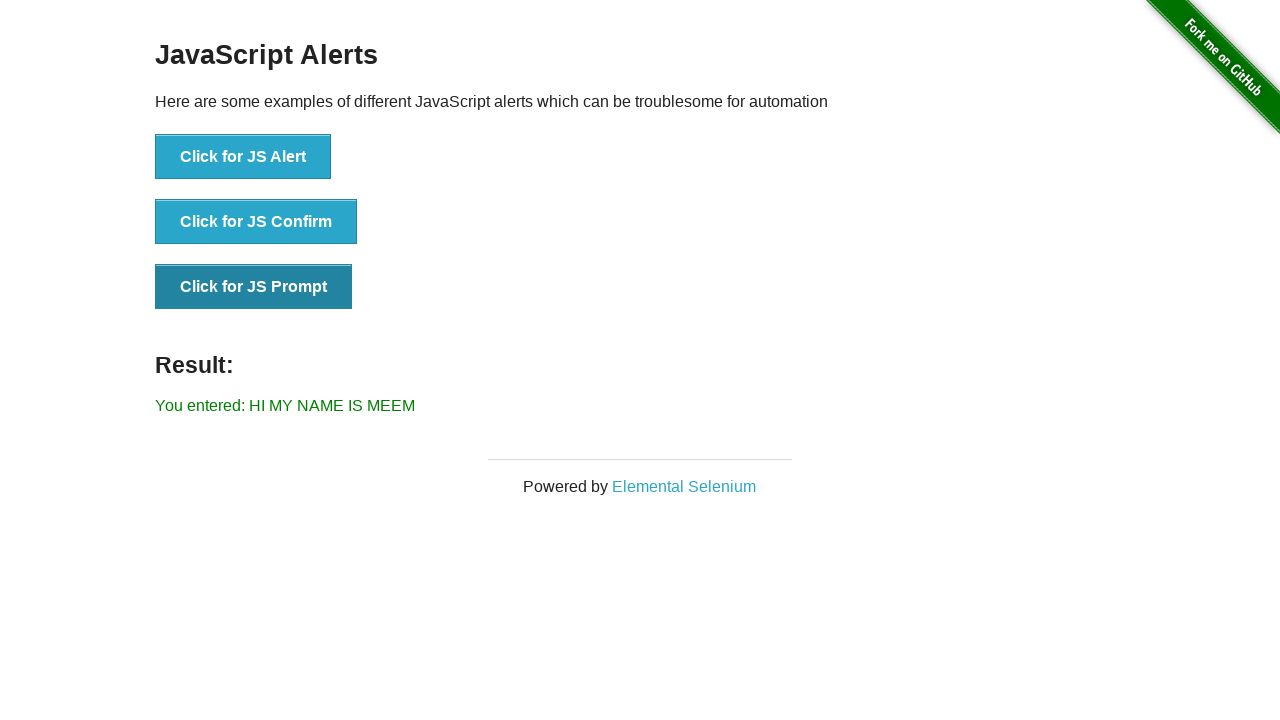

Waited for result message element to appear
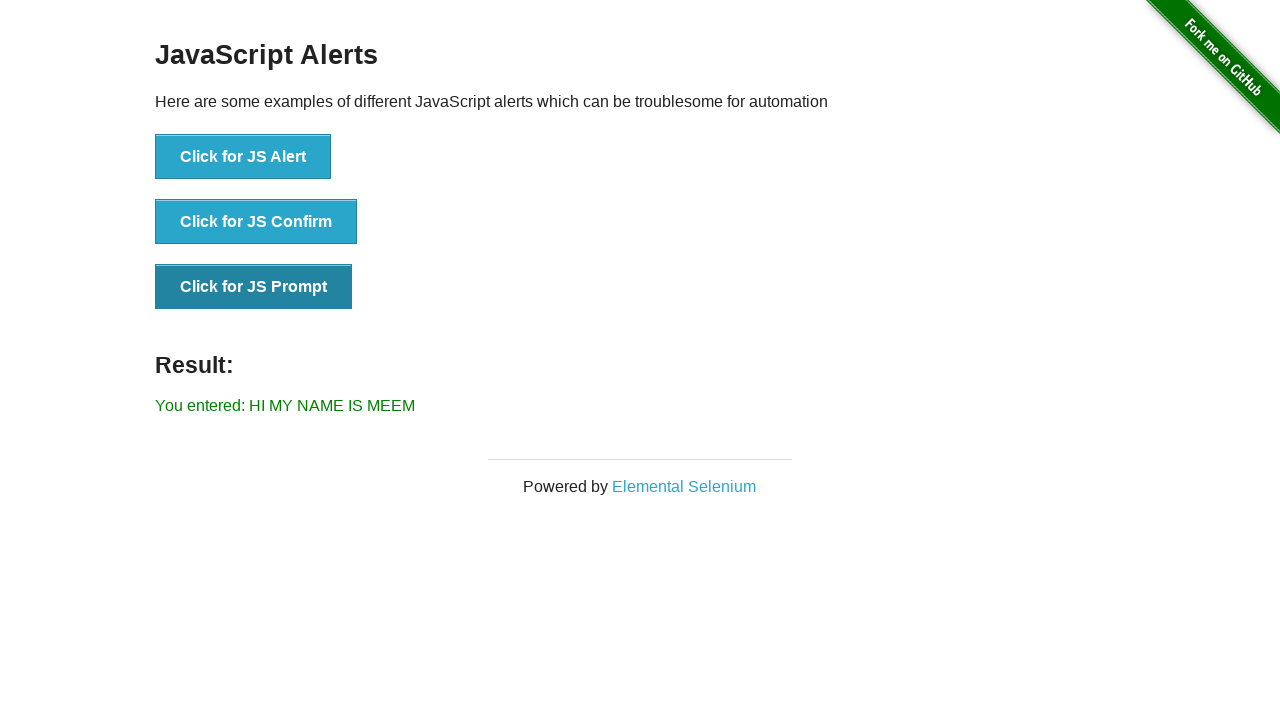

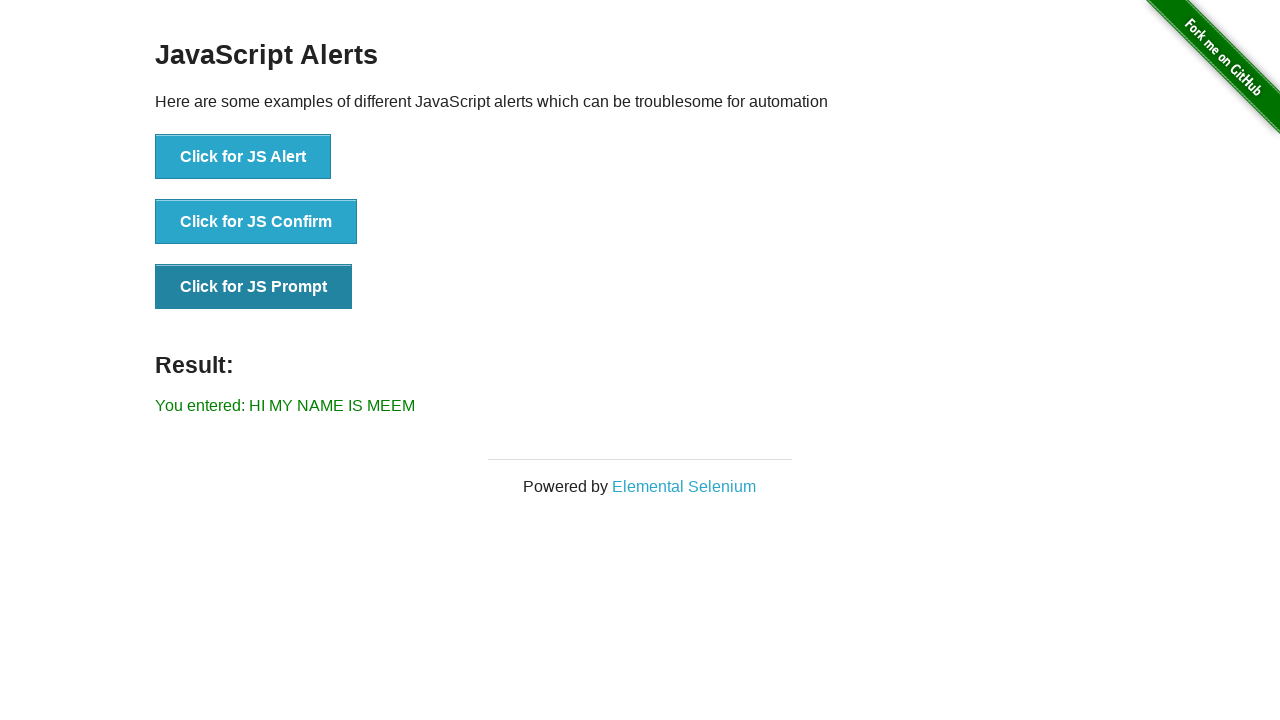